Tests dynamic checkbox controls by clicking Remove button then Add button to toggle checkbox presence.

Starting URL: https://the-internet.herokuapp.com/dynamic_controls

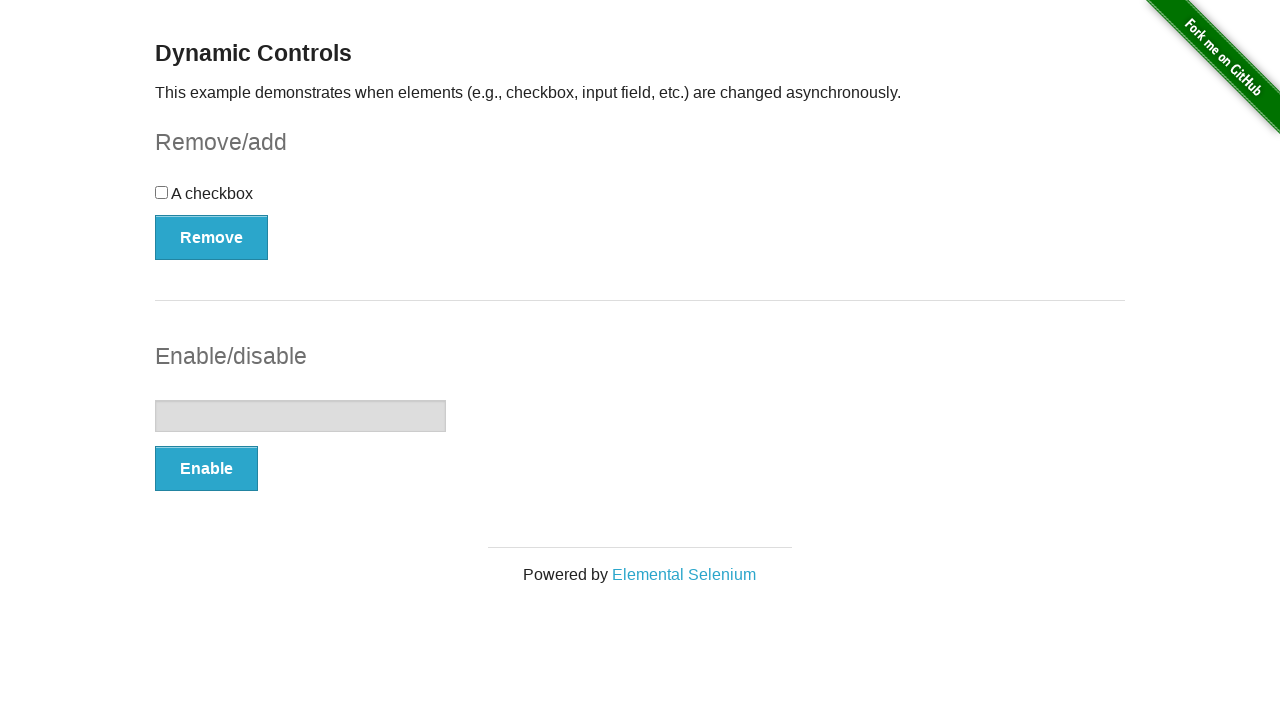

Clicked Remove button to hide checkbox at (212, 237) on xpath=//button[text()='Remove']
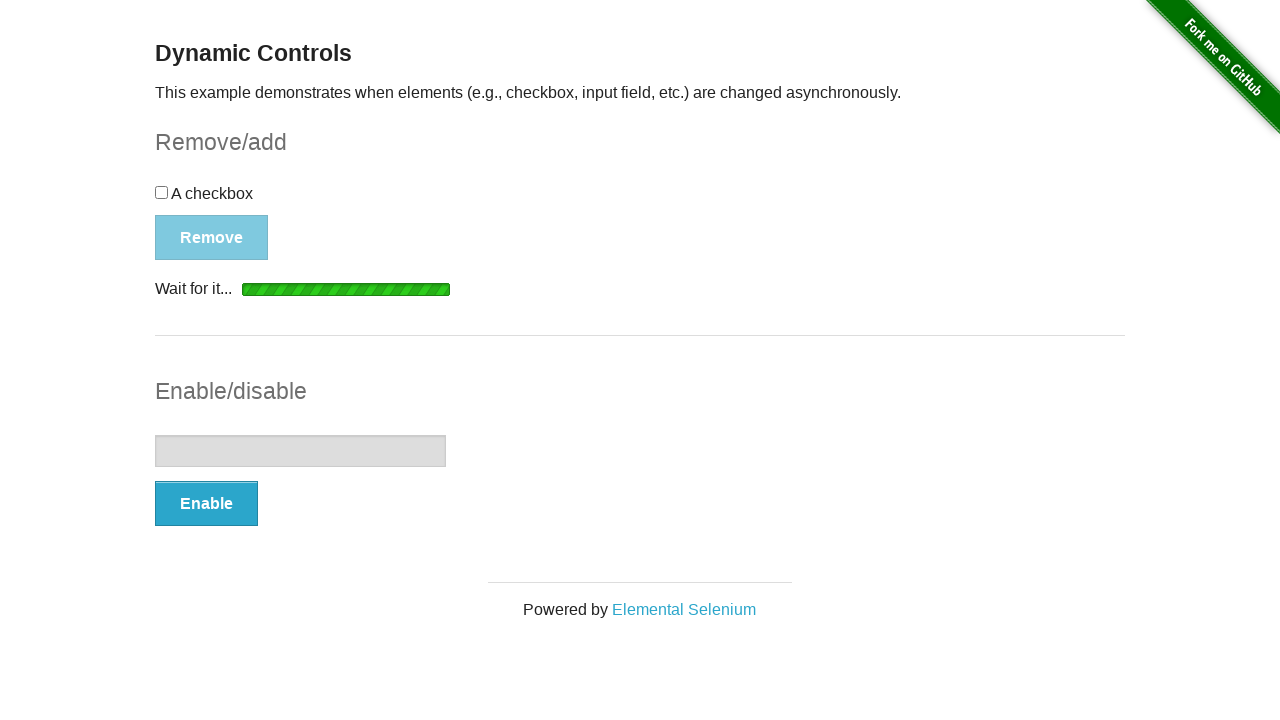

Add button appeared after checkbox was removed
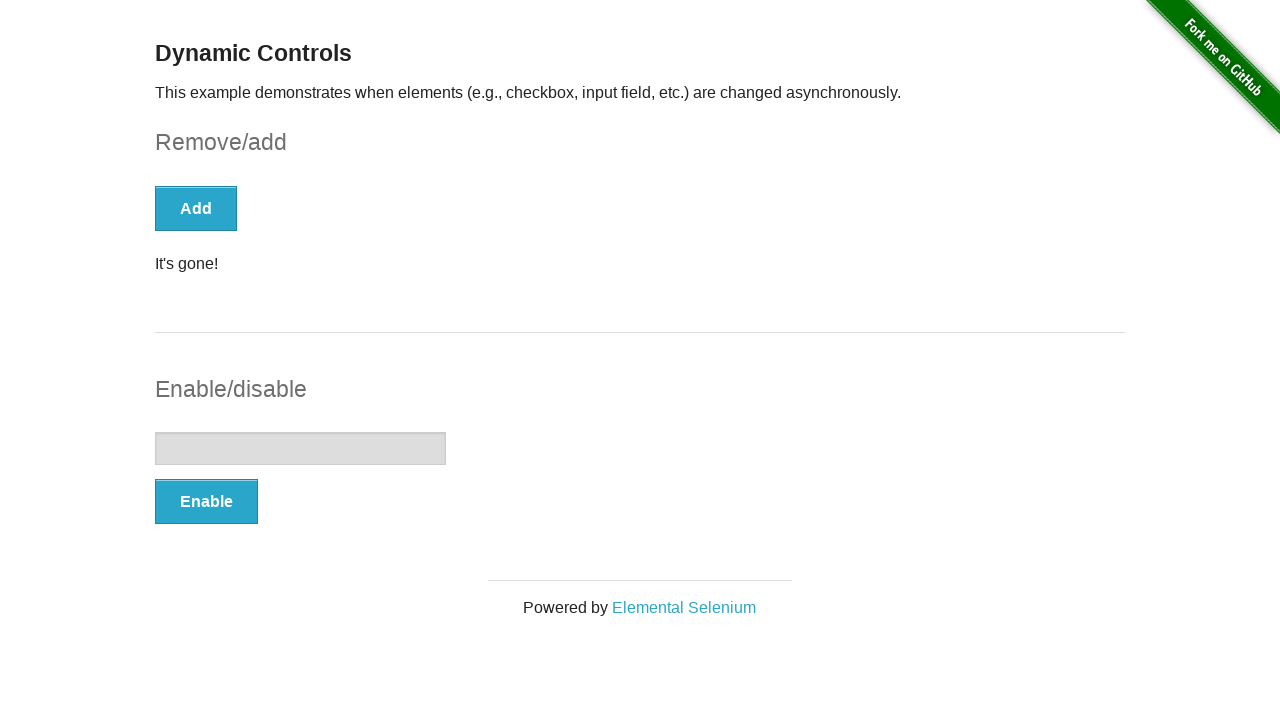

Clicked Add button to restore checkbox at (196, 208) on xpath=//button[text()='Add']
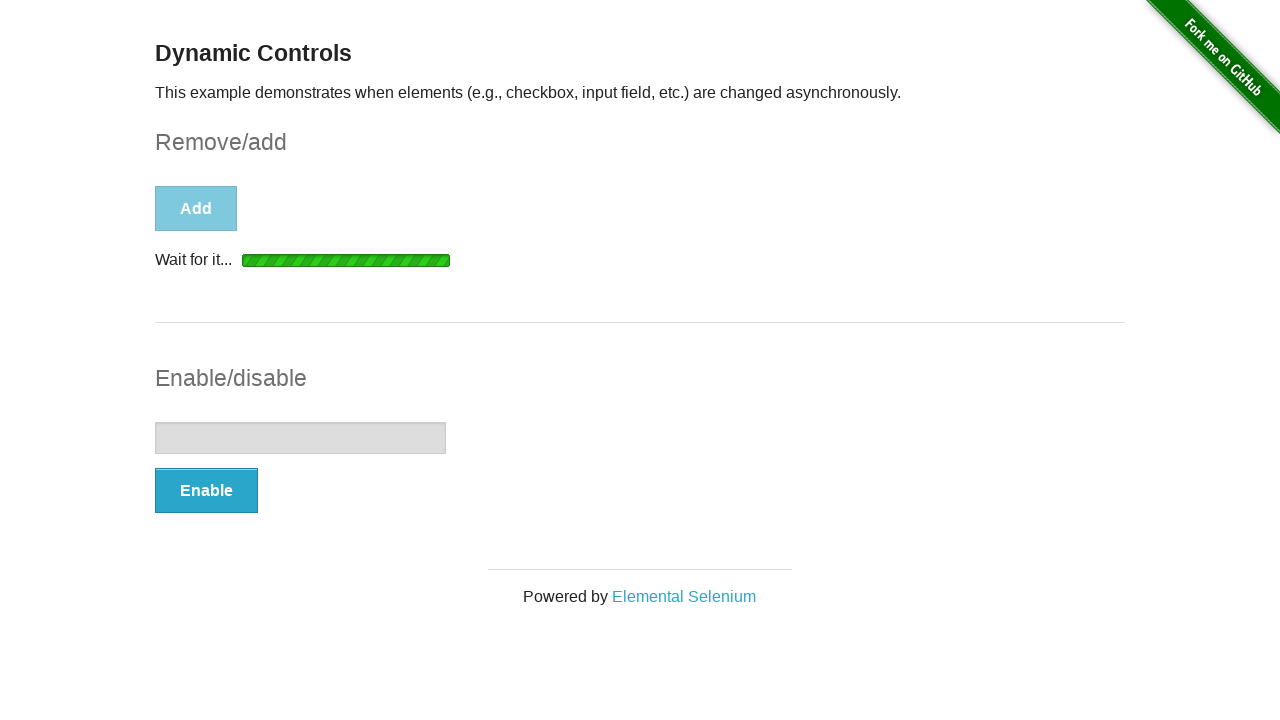

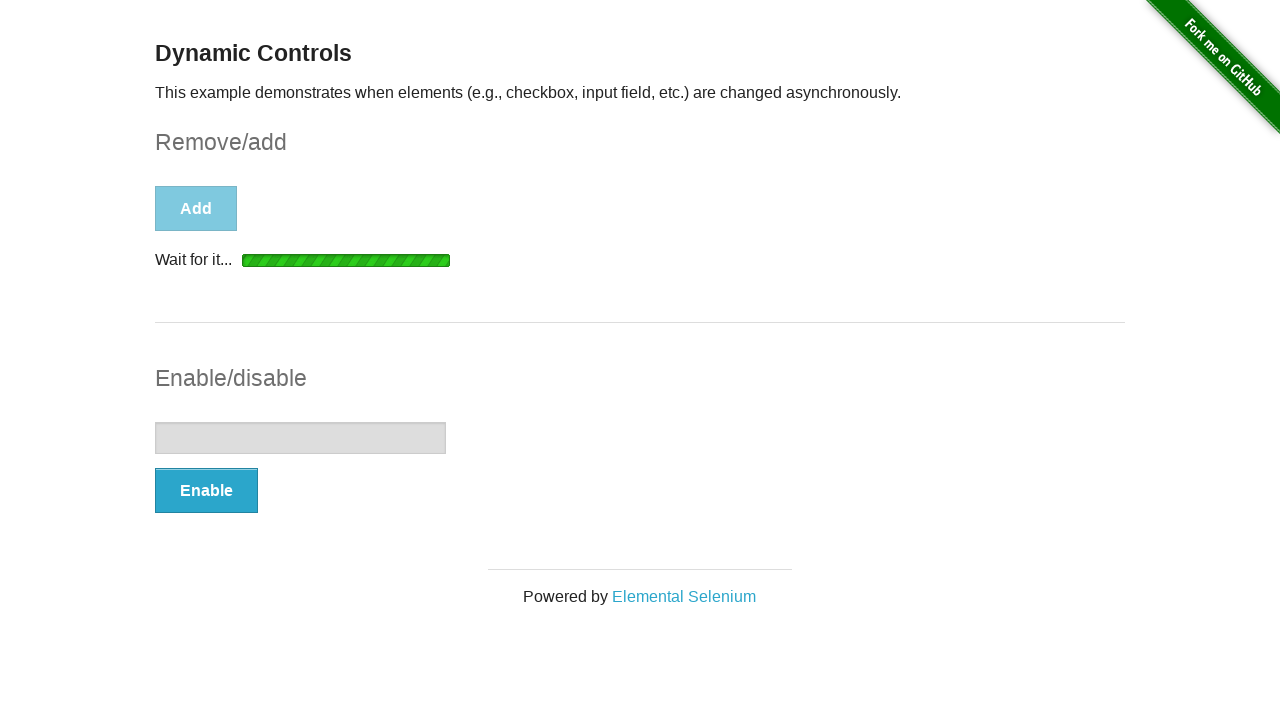